Tests hover action by moving mouse over a hoverable element

Starting URL: https://awesomeqa.com/selenium/mouse_interaction.html

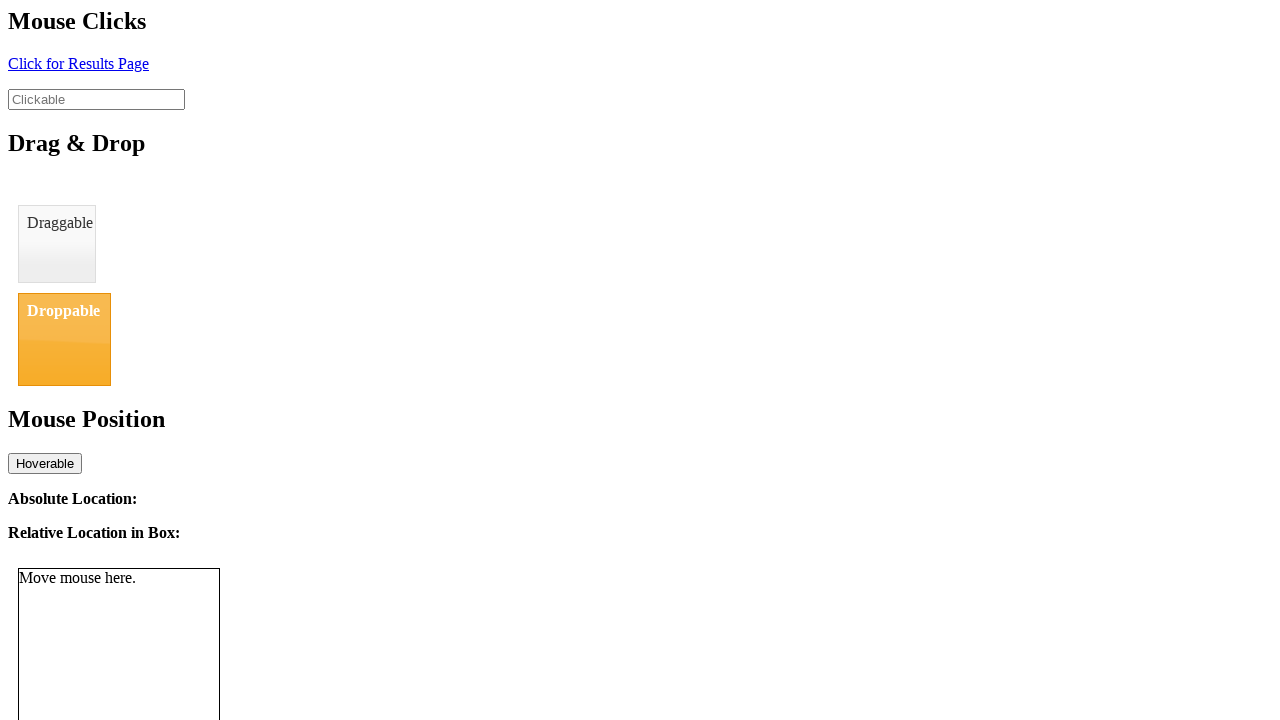

Located the hoverable element with id 'hover'
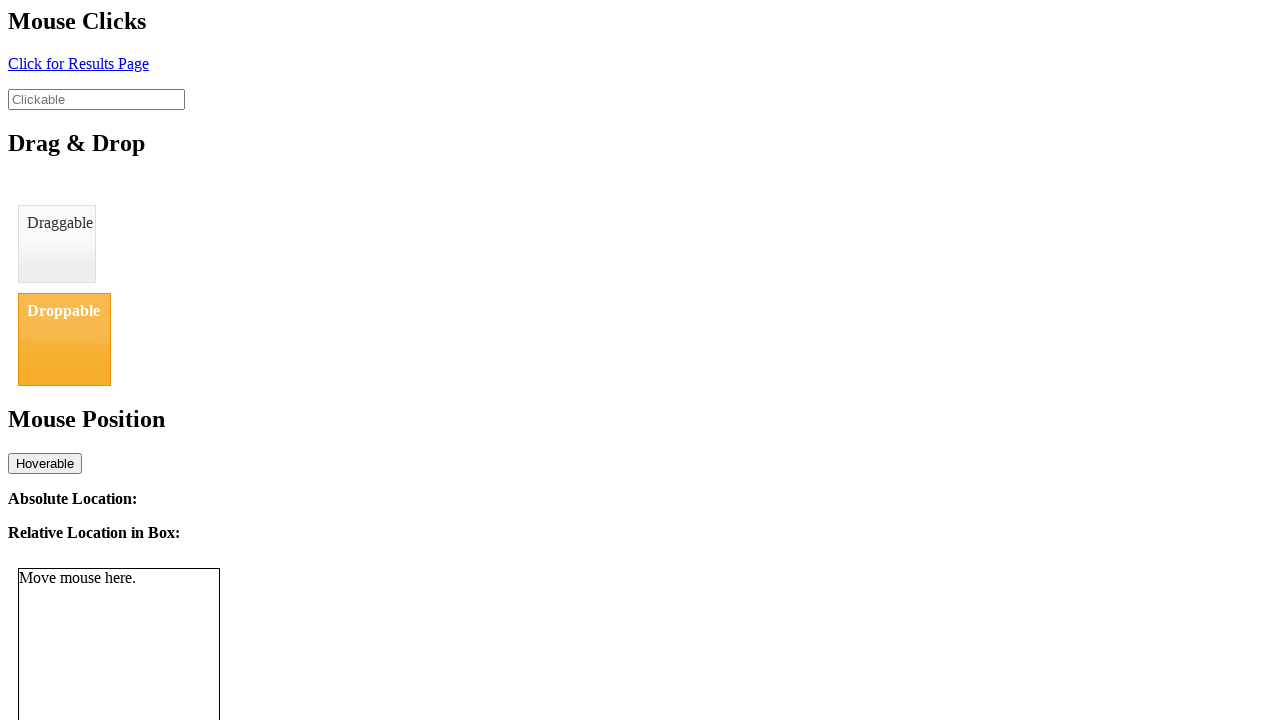

Hovered mouse over the hoverable element at (45, 463) on #hover
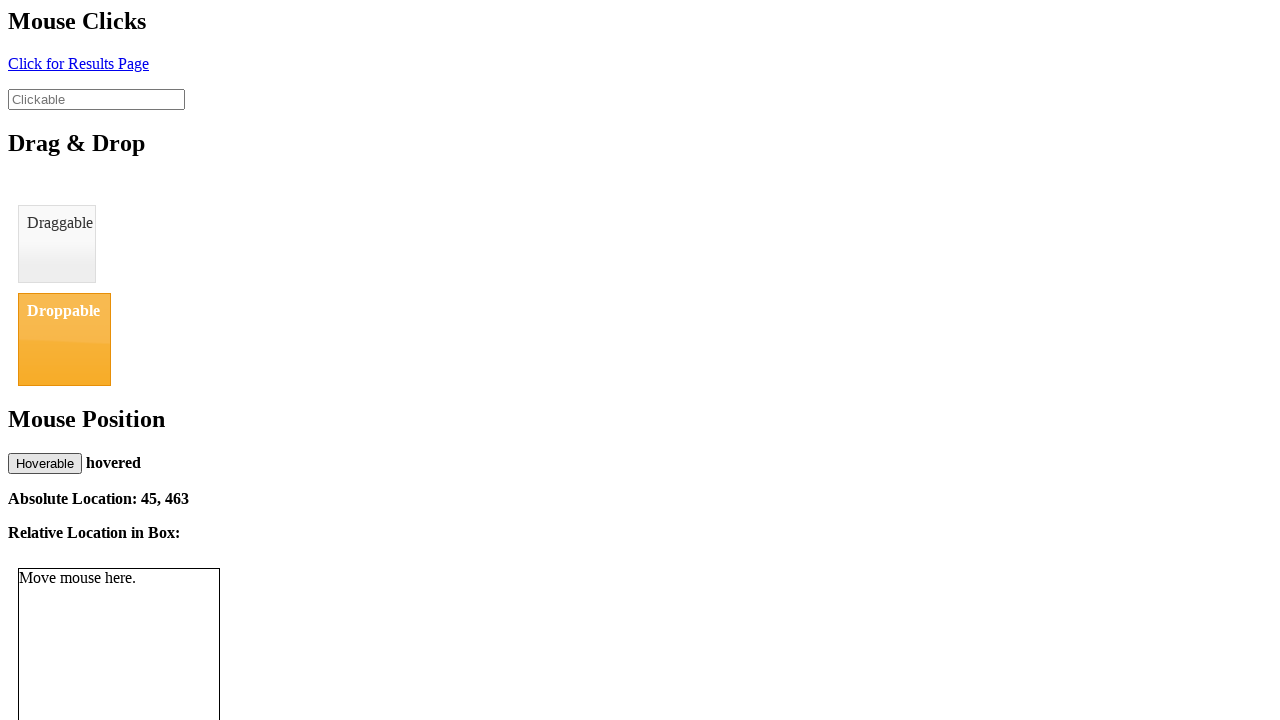

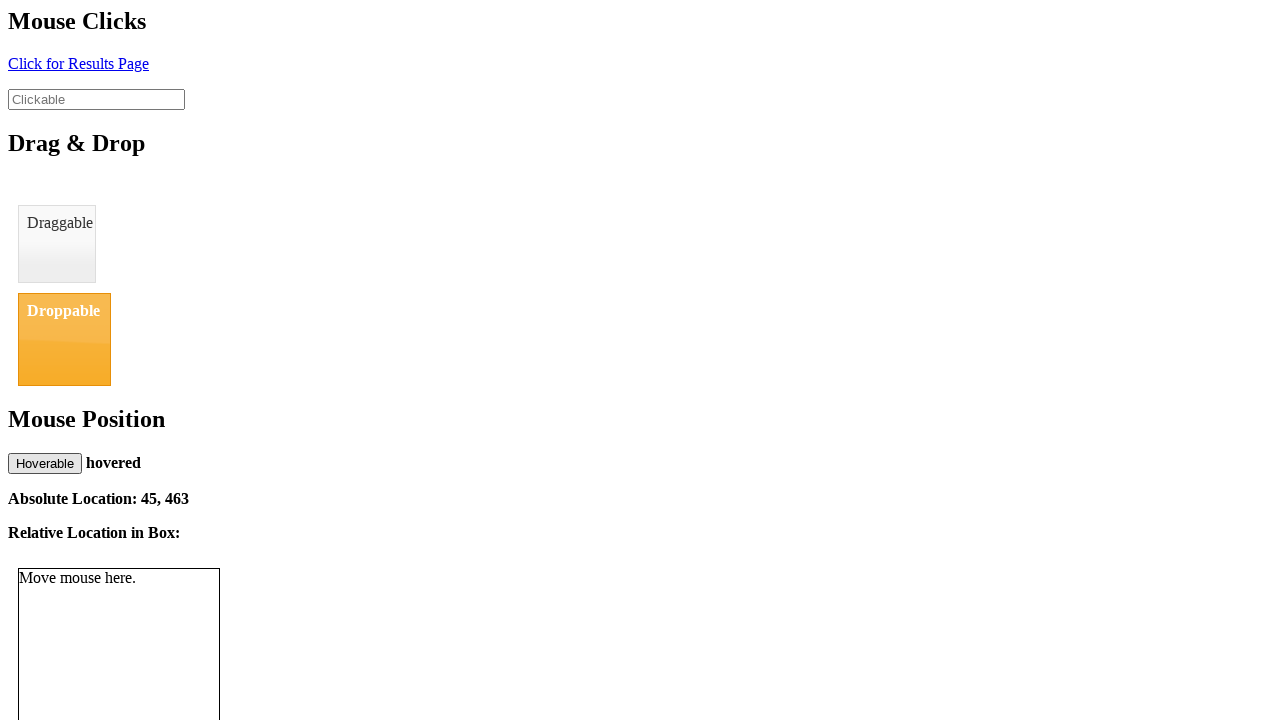